Tests removing a contact by first adding a contact, navigating to the contacts page, clicking the remove button, accepting the confirmation alert, and verifying the contact count decreases.

Starting URL: https://projeto2-seven-sandy.vercel.app/index.html

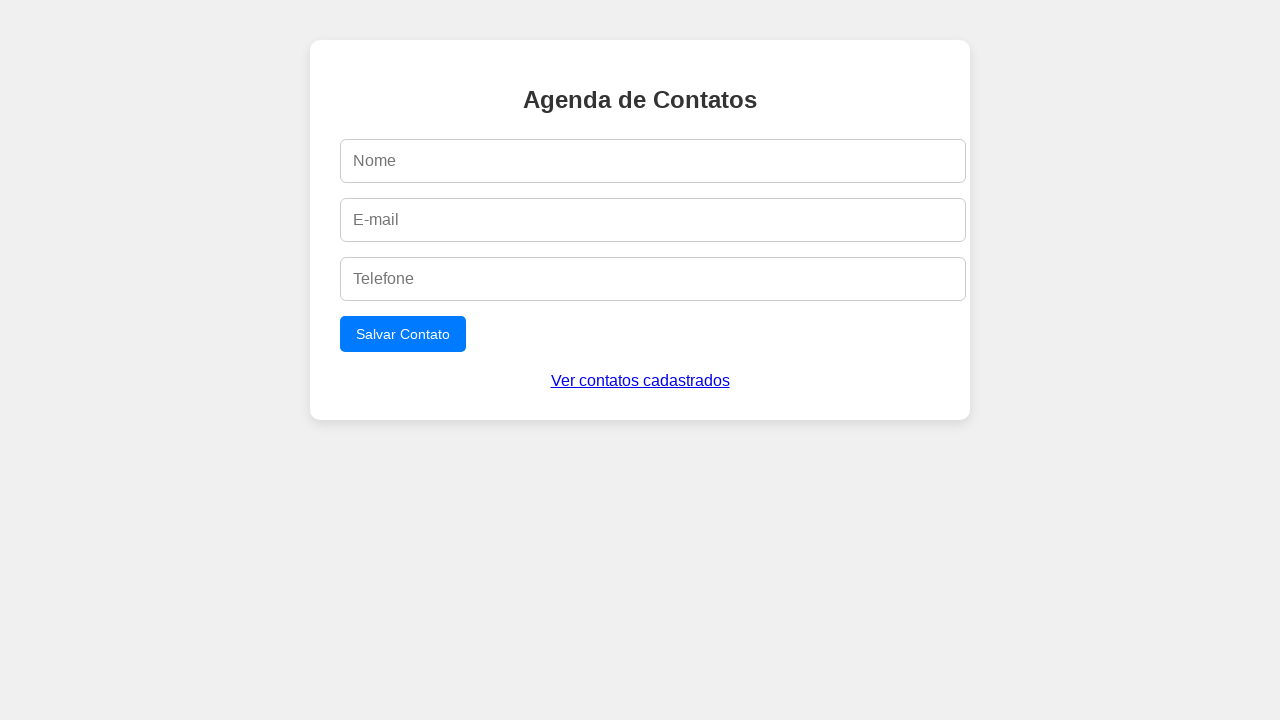

Filled name field with 'Remover Usuario' on #name
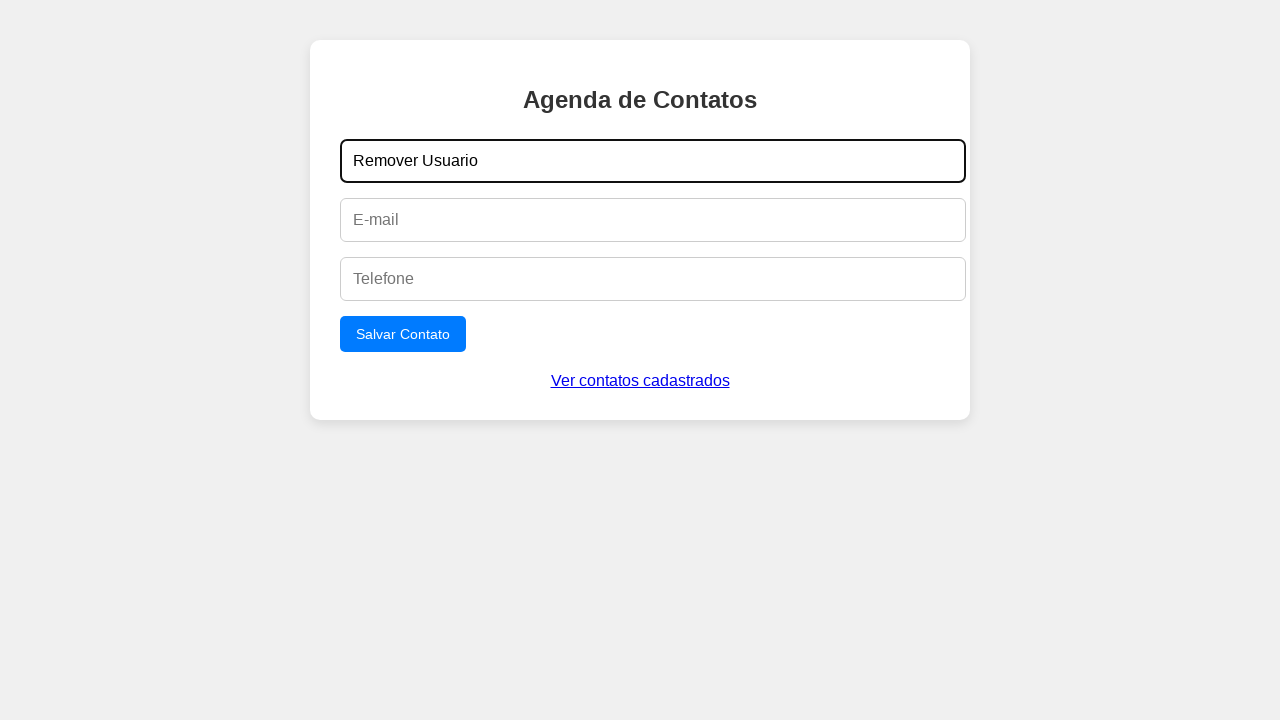

Filled email field with 'remover.user@example.com' on #email
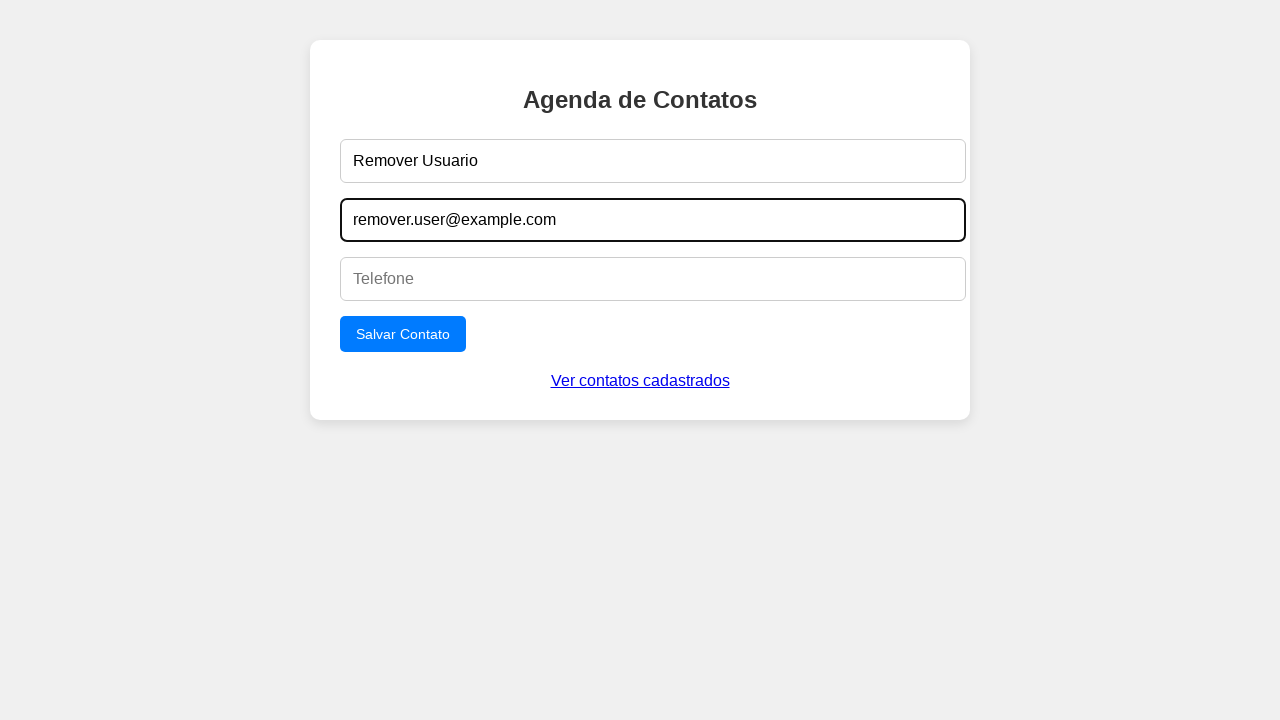

Filled phone field with '11900000000' on #phone
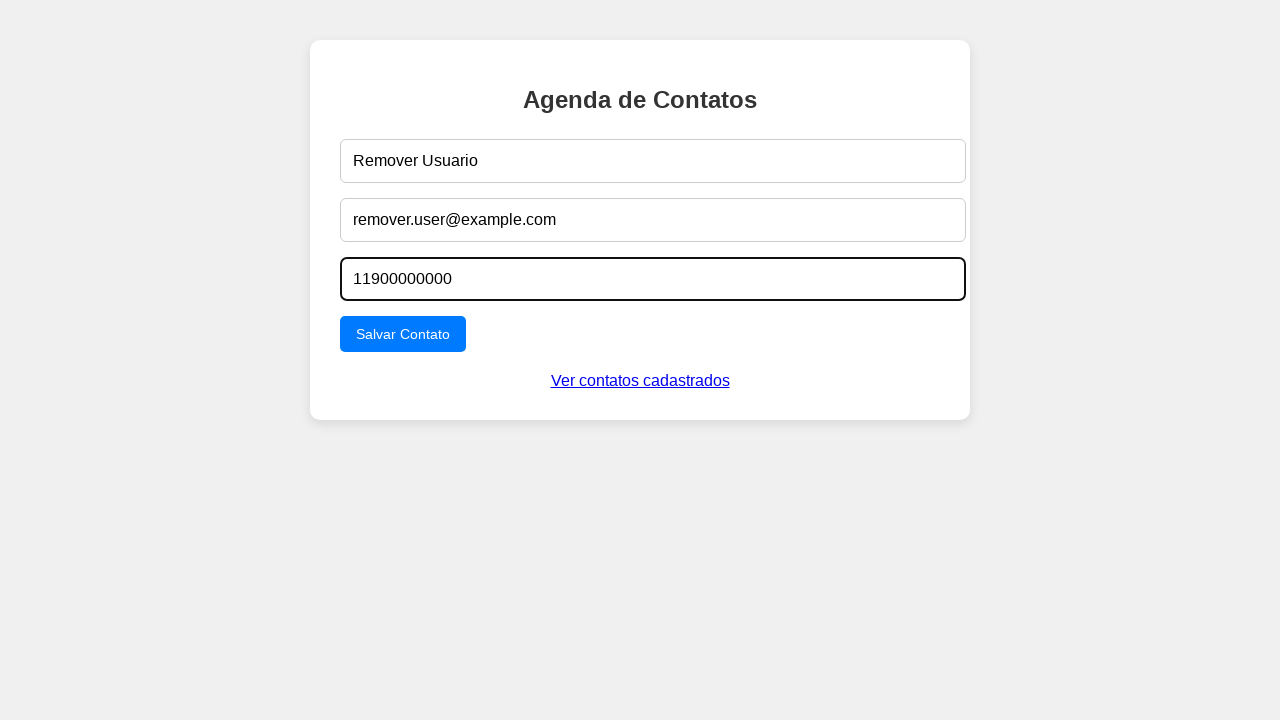

Clicked submit button to add new contact at (403, 334) on form button[type=submit]
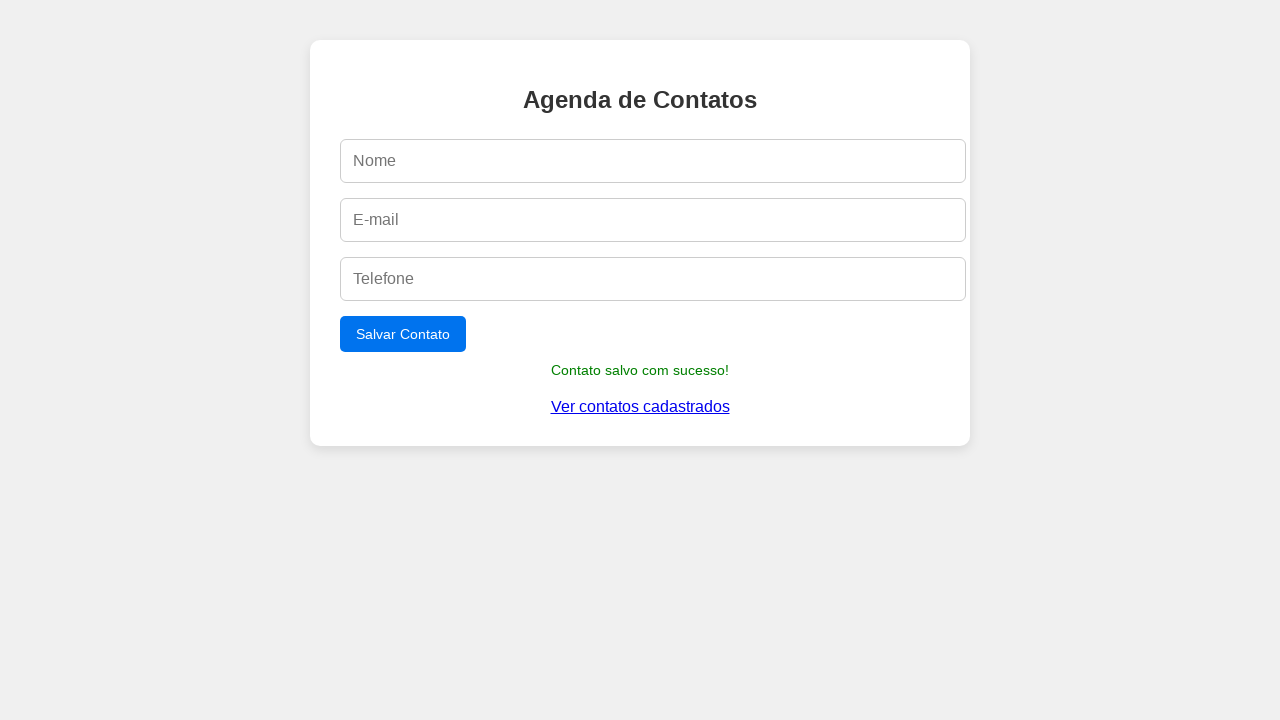

Clicked link to view registered contacts at (640, 407) on text=Ver contatos cadastrados
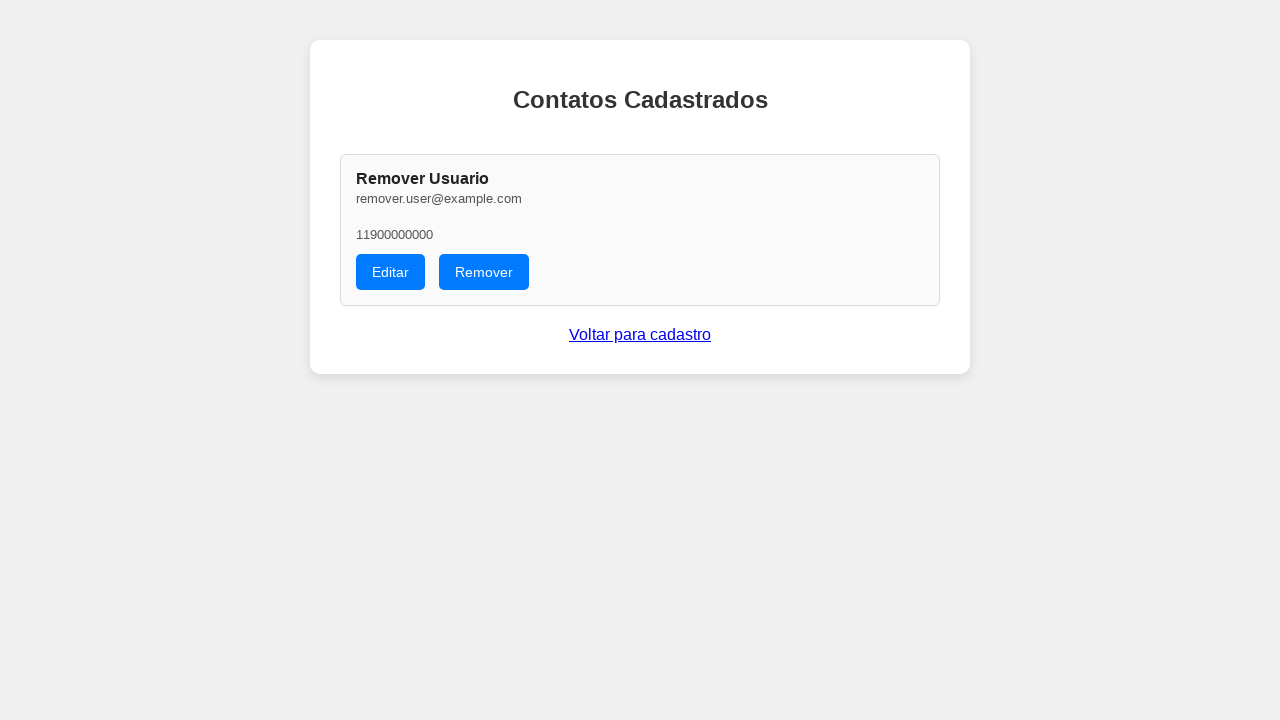

Navigated to contacts page (contatos.html)
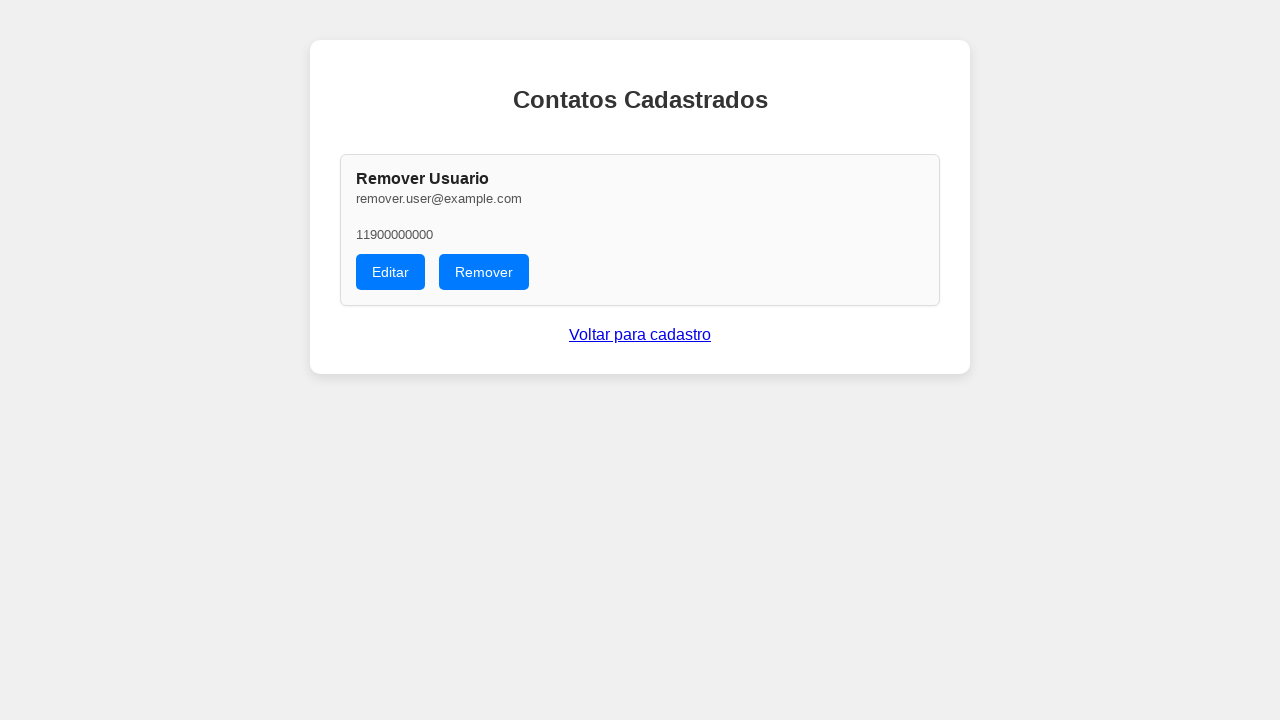

Counted 1 contacts before removal
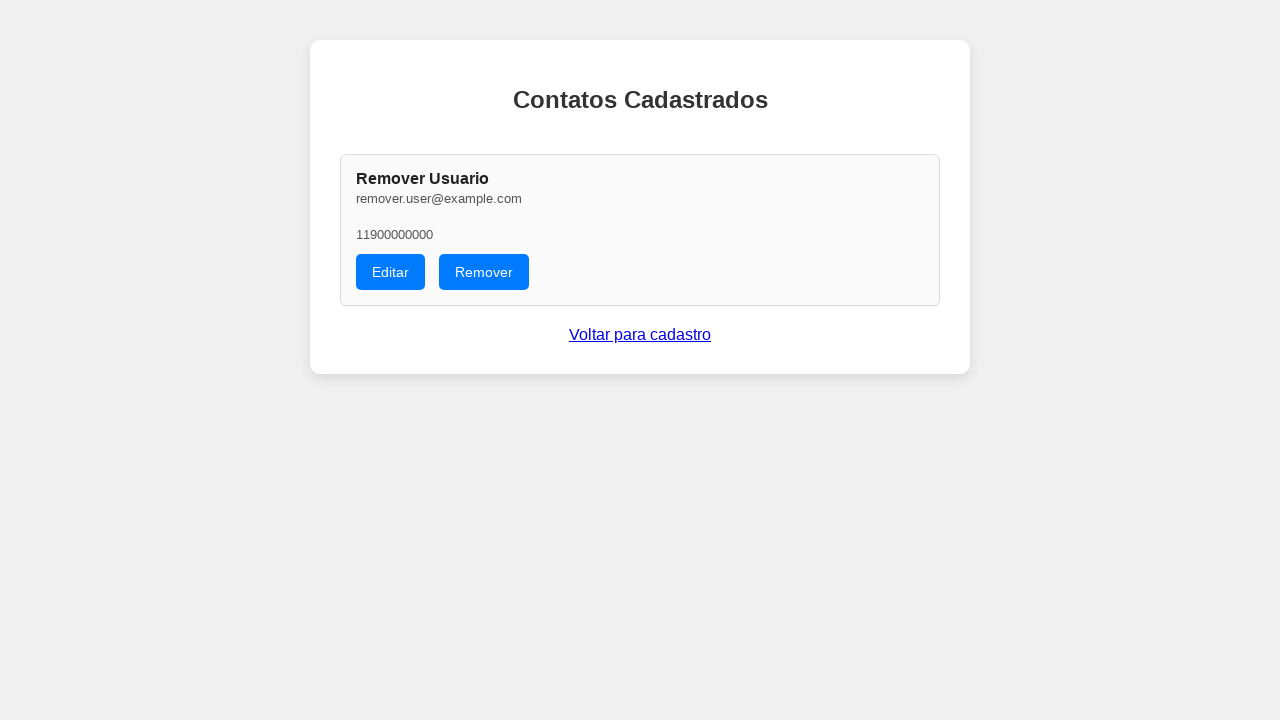

Set up dialog handler to accept confirmation alerts
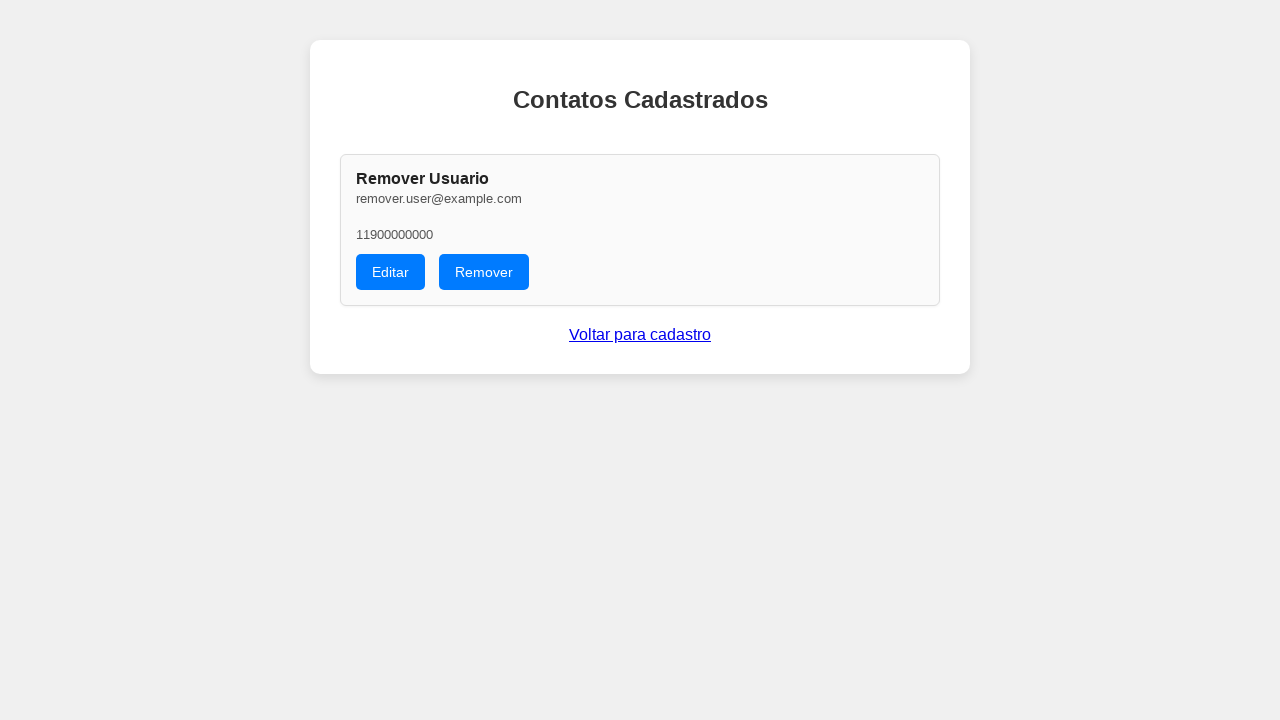

Clicked Remove button for contact at (484, 272) on button:has-text('Remover')
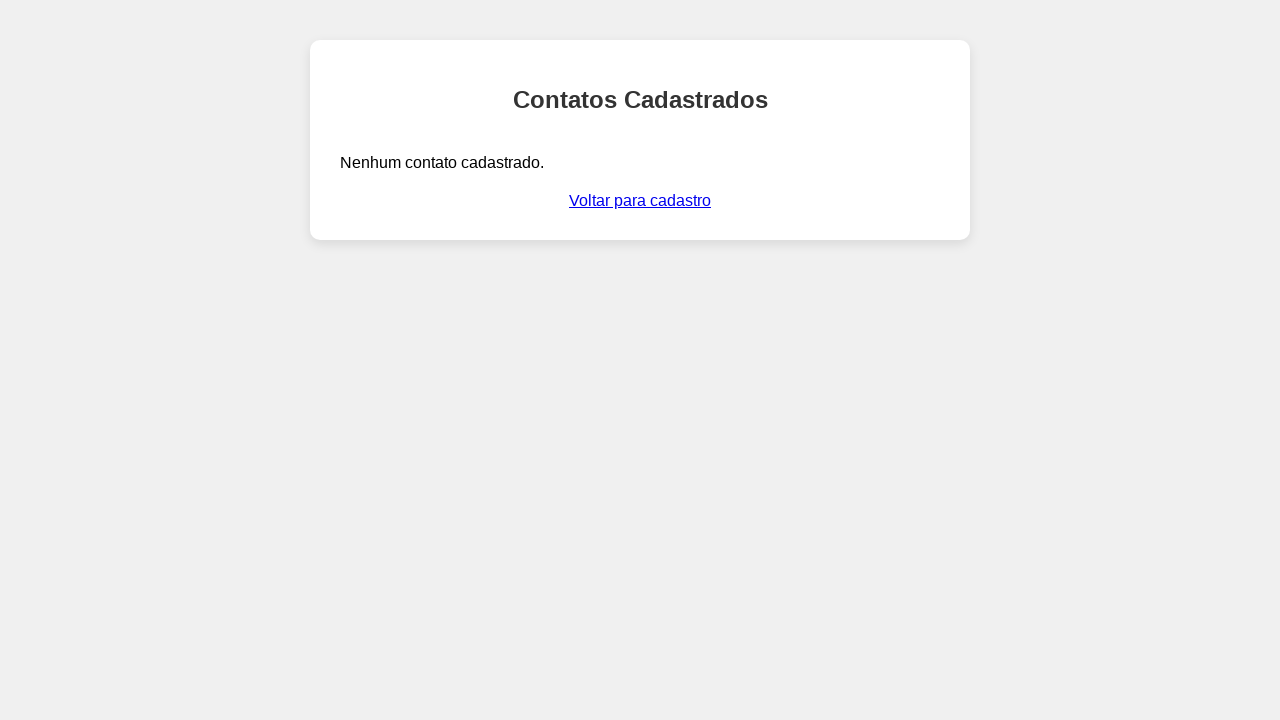

Waited for page to update after removal
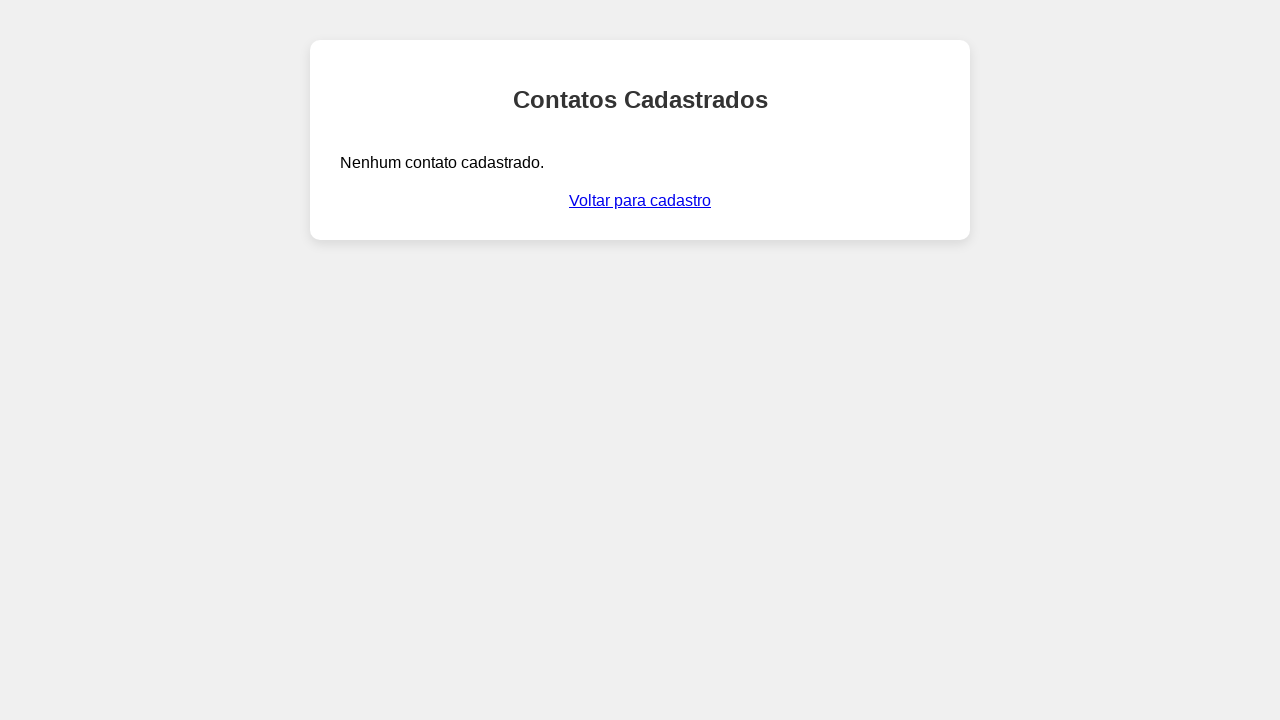

Counted 0 contacts after removal
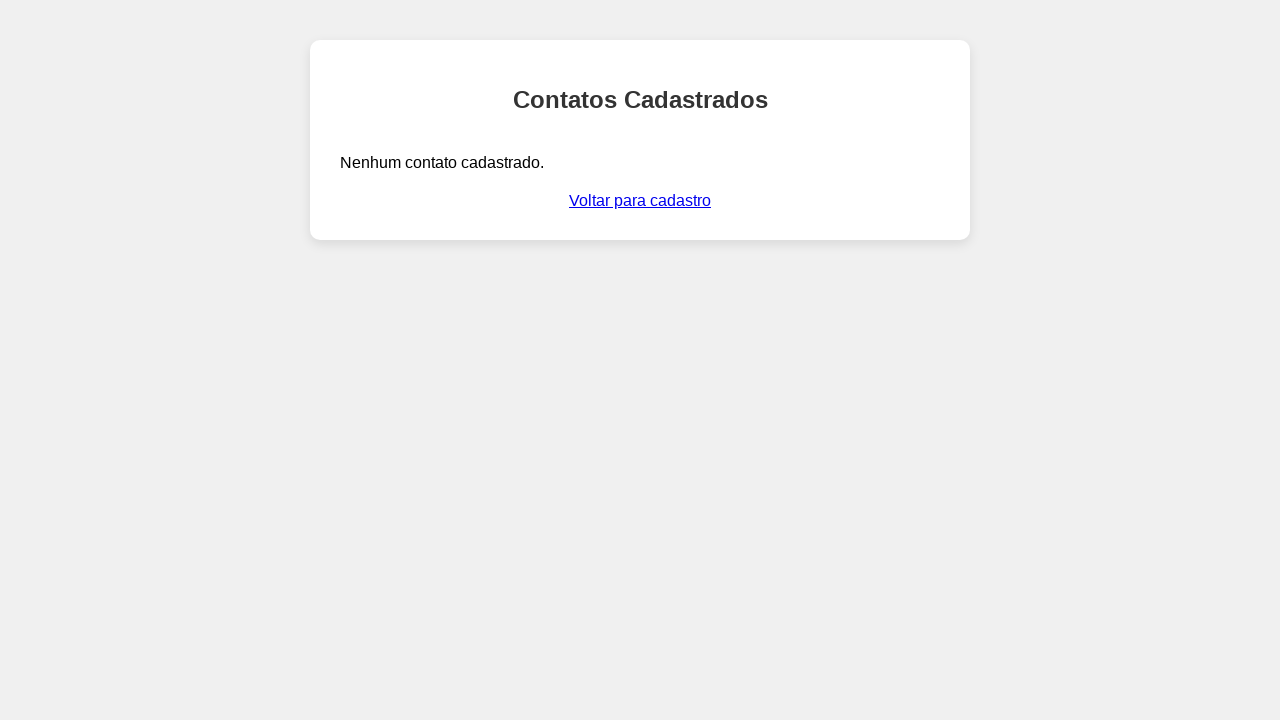

Verified contact count decreased by 1
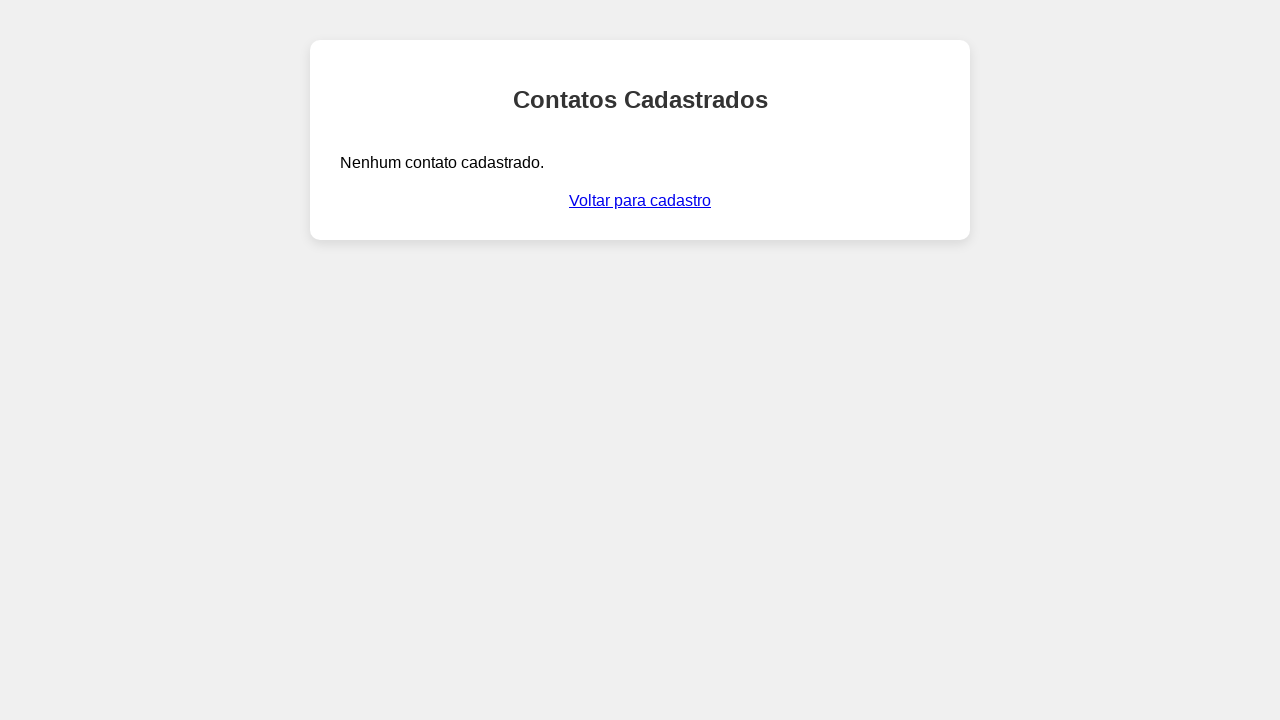

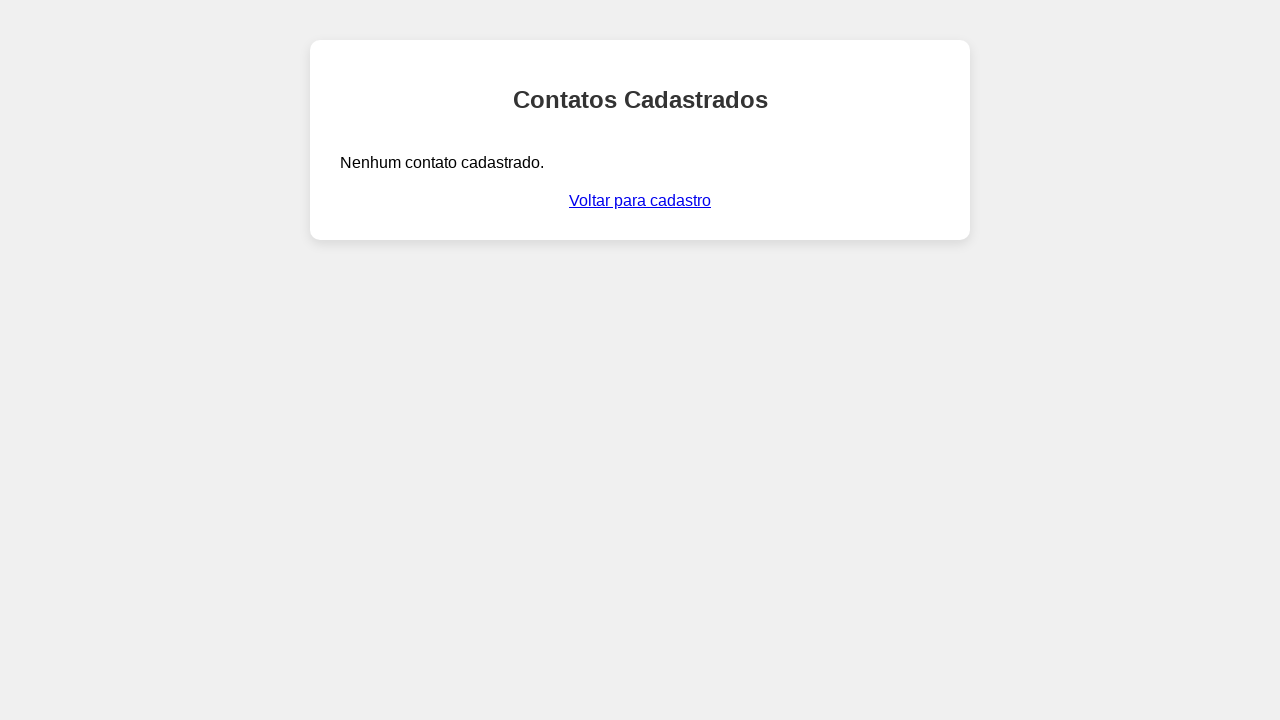